Tests e-commerce functionality by finding a specific product (Cucumber) in the product list and adding it to the cart

Starting URL: https://rahulshettyacademy.com/seleniumPractise

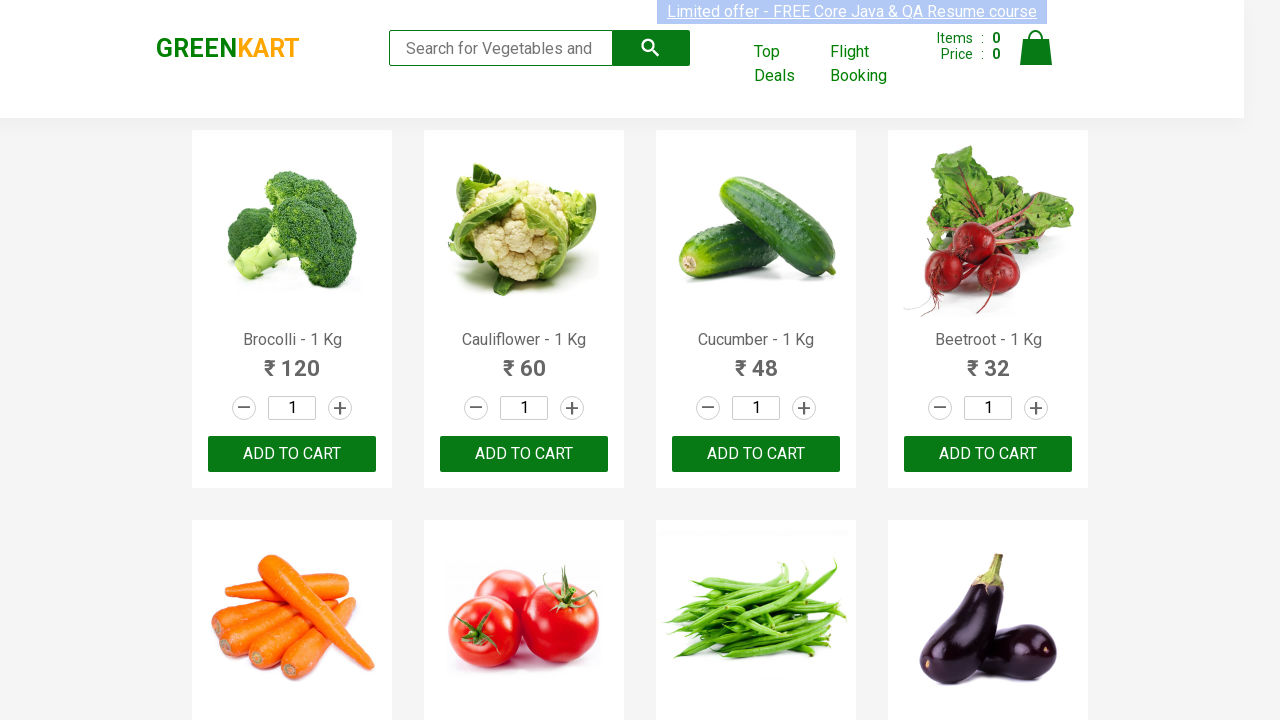

Retrieved all product names from the product list
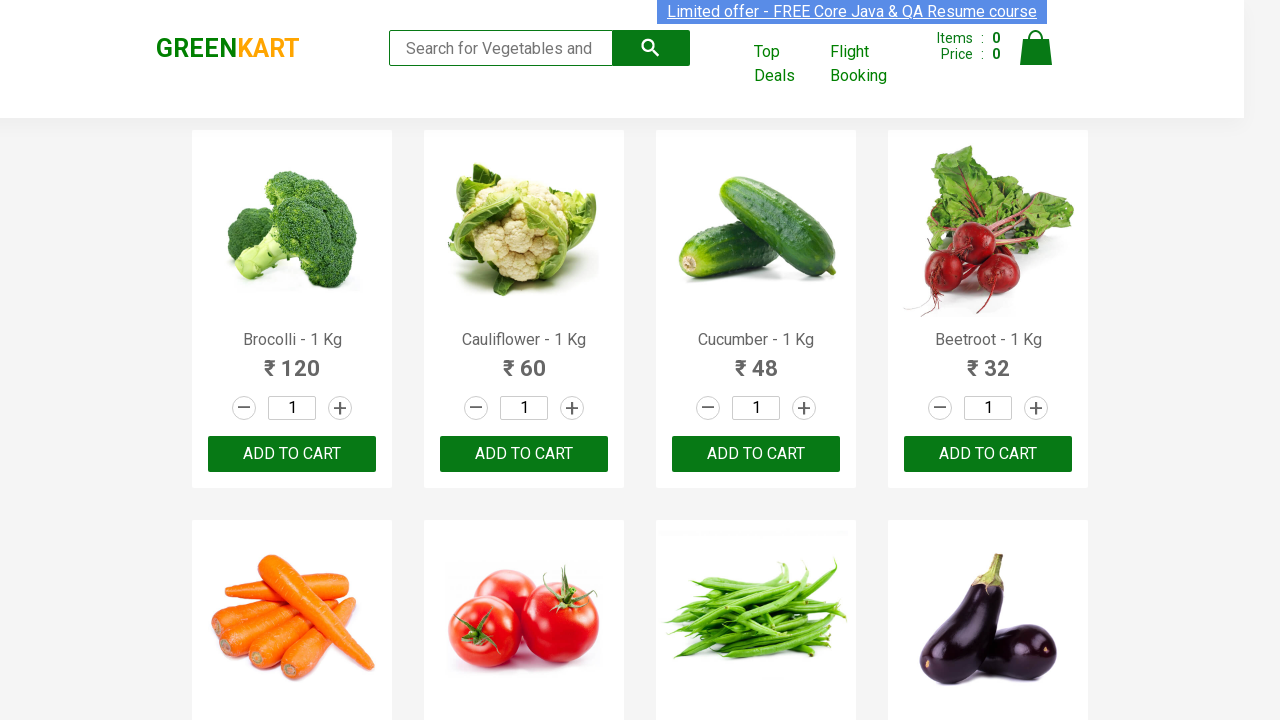

Retrieved text content of product 1: 'Brocolli - 1 Kg'
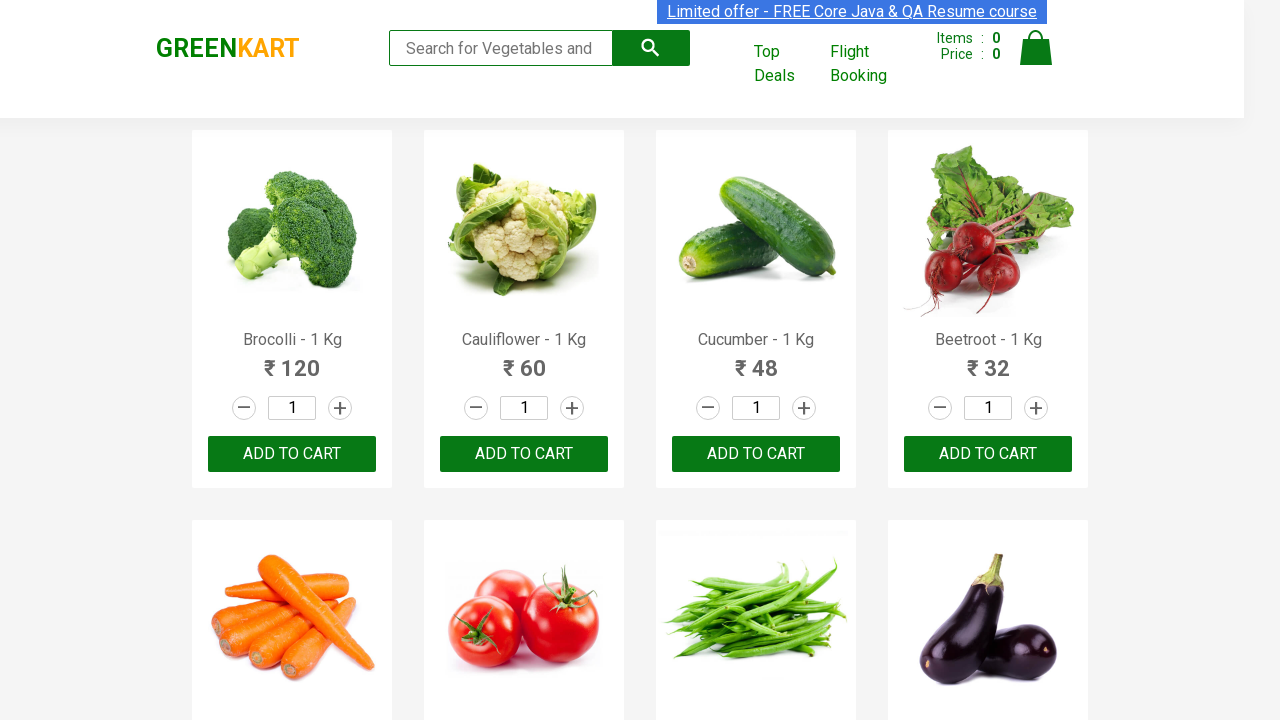

Retrieved text content of product 2: 'Cauliflower - 1 Kg'
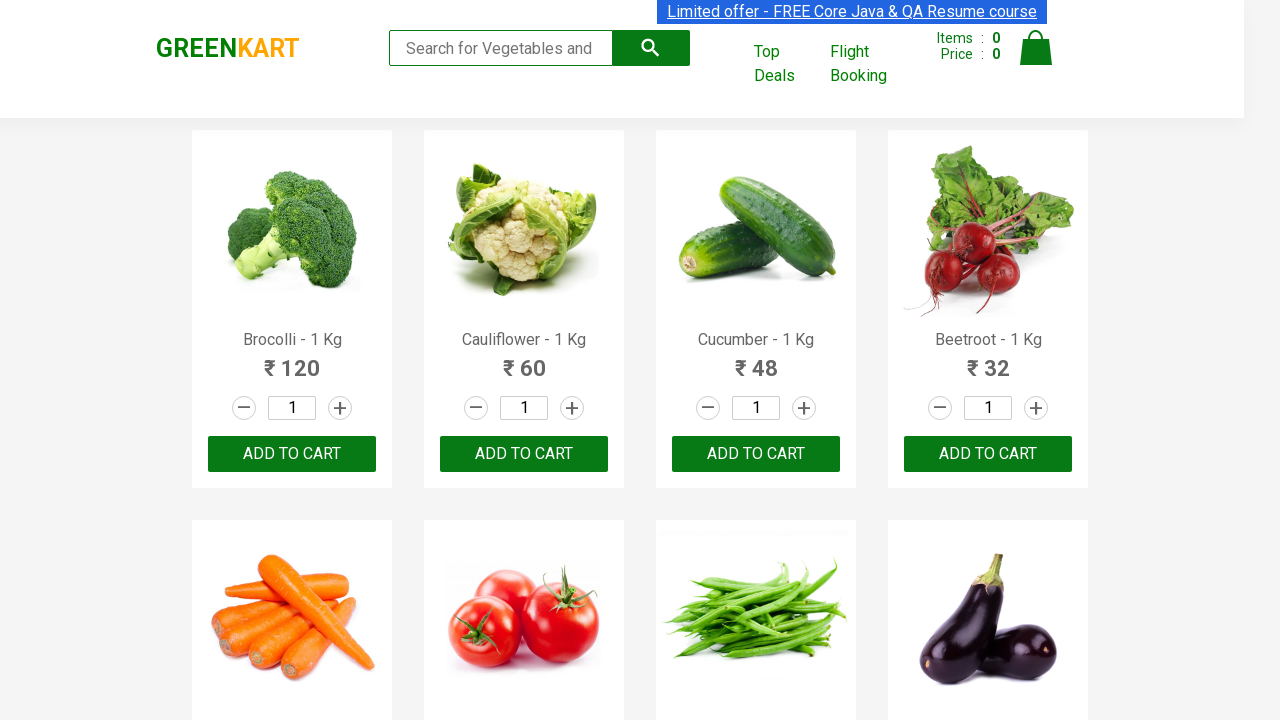

Retrieved text content of product 3: 'Cucumber - 1 Kg'
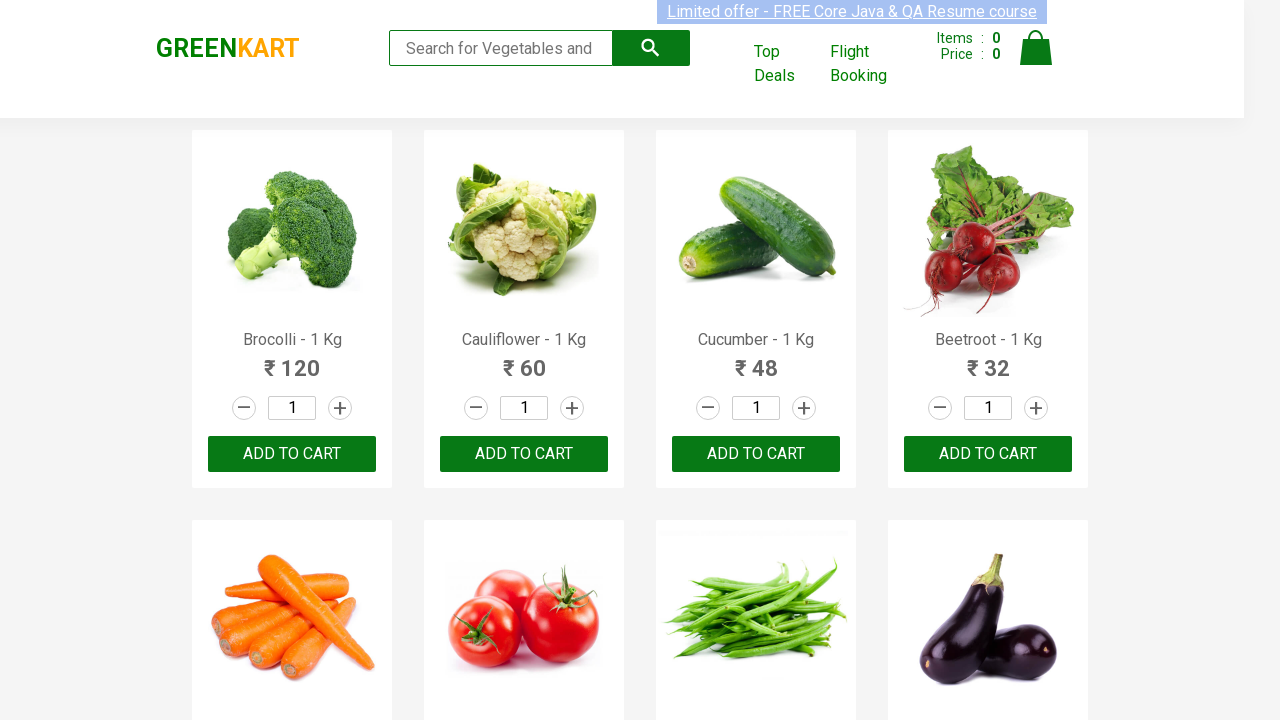

Found Cucumber product and clicked ADD TO CART button at (756, 454) on xpath=//button[text()='ADD TO CART'] >> nth=2
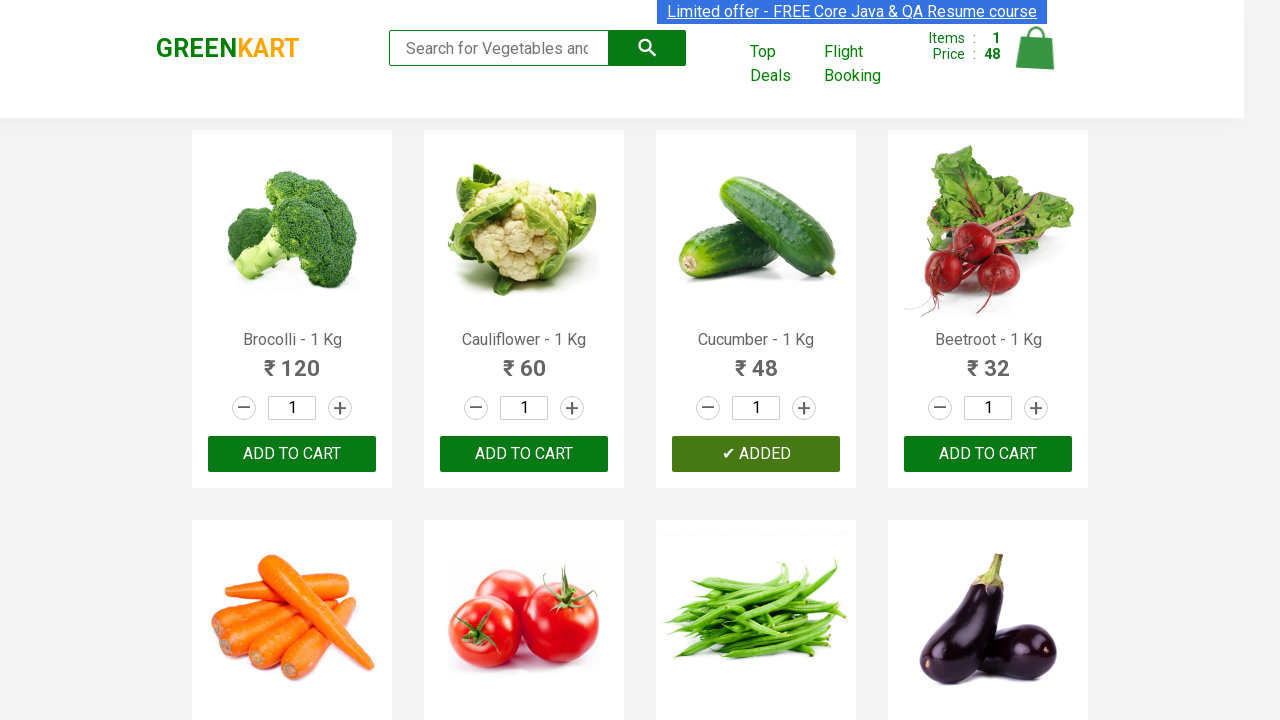

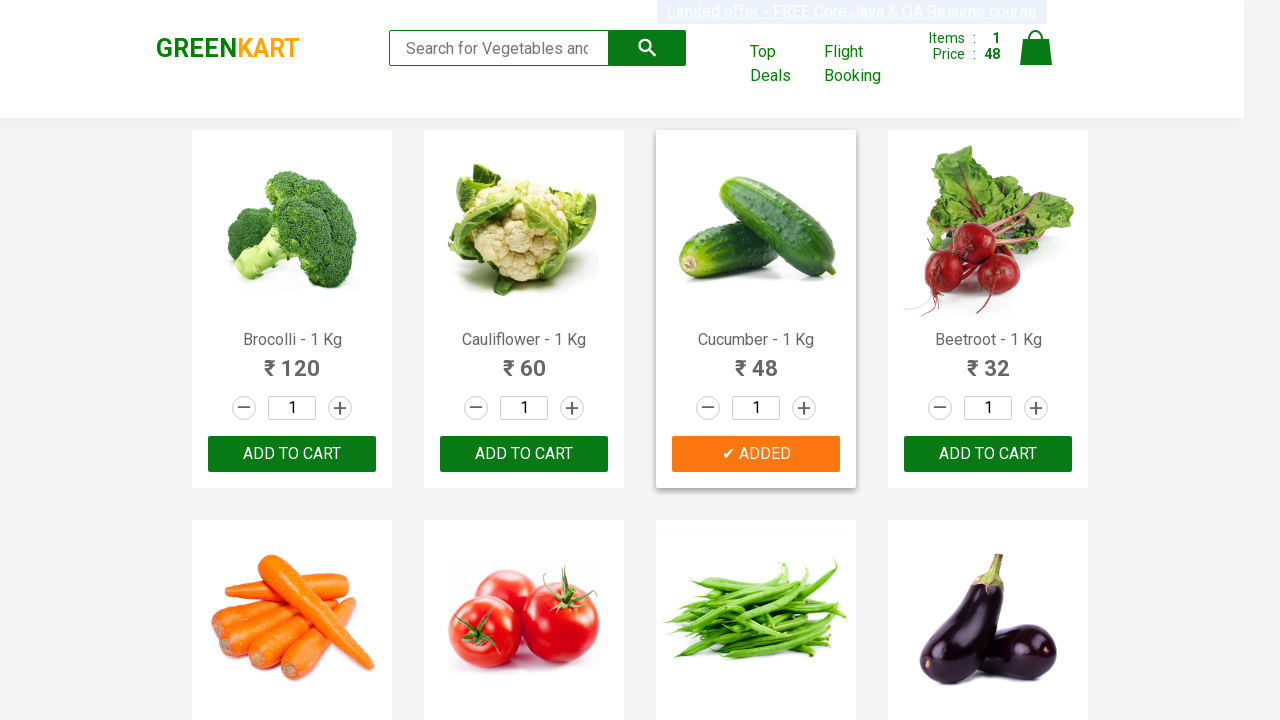